Tests the datepicker functionality by entering a date and pressing Enter to confirm the selection

Starting URL: https://formy-project.herokuapp.com/datepicker

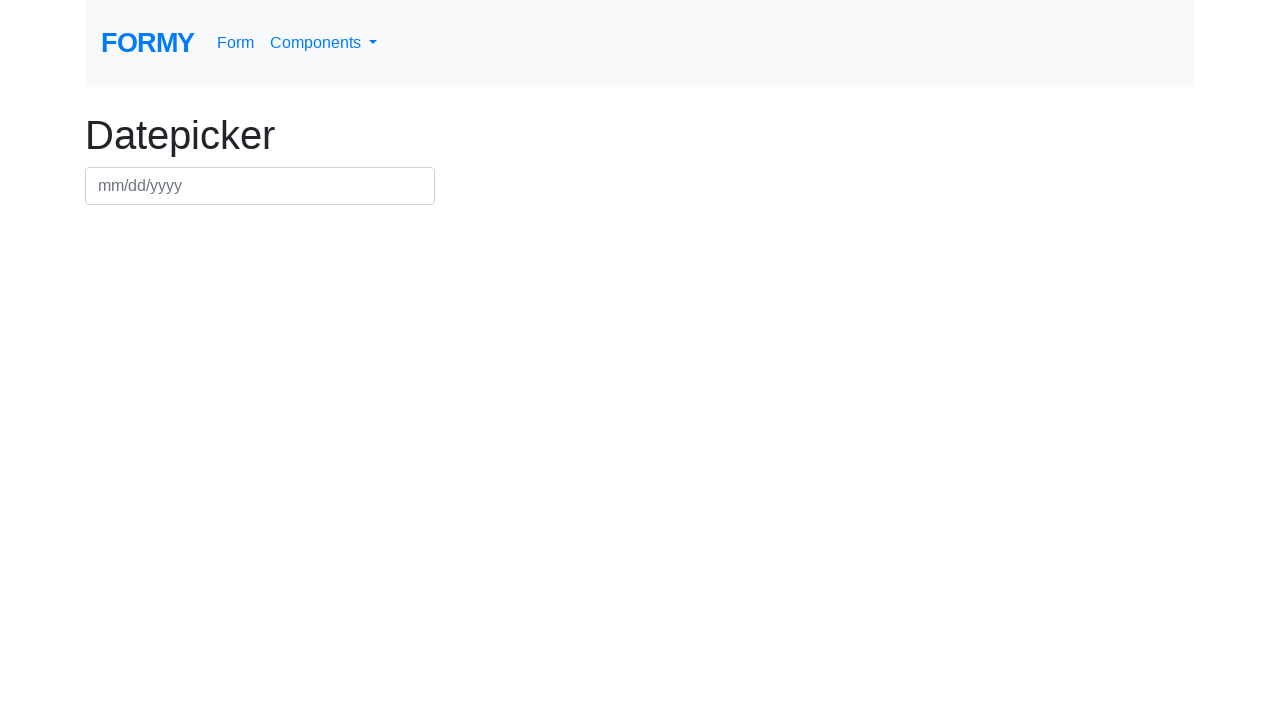

Filled datepicker input with date 07/15/2024 on #datepicker
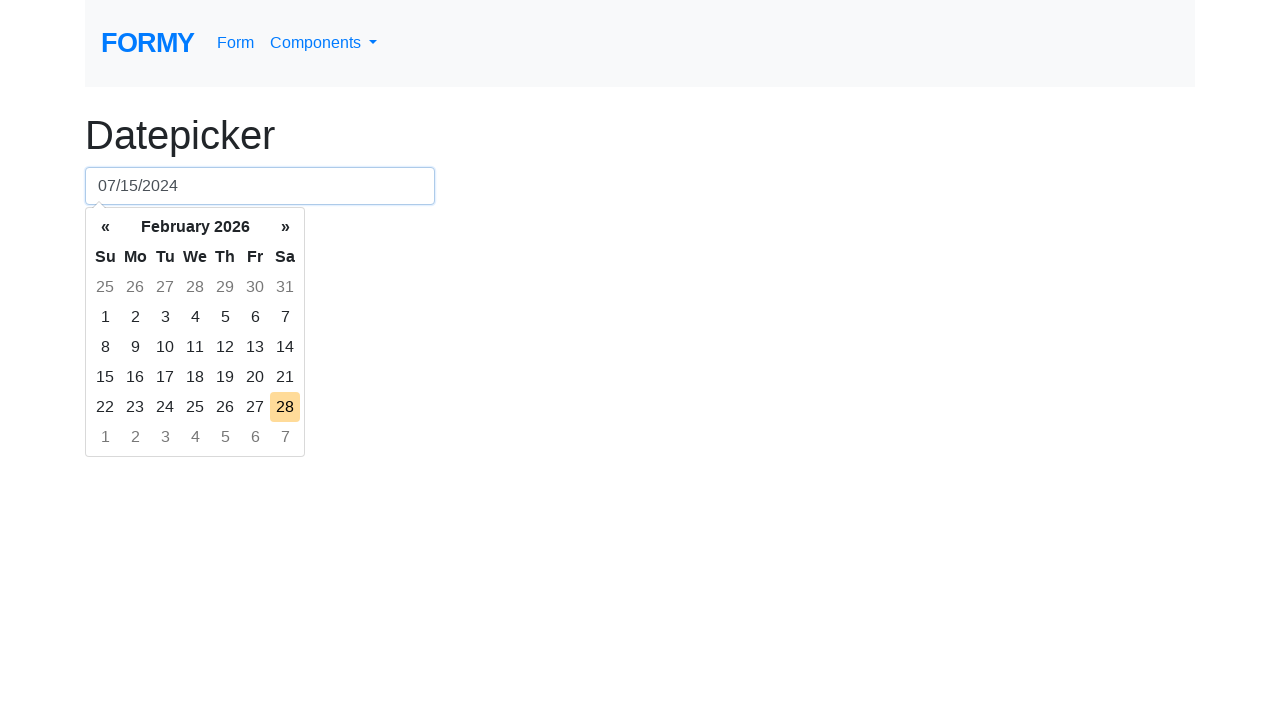

Pressed Enter to confirm date selection on #datepicker
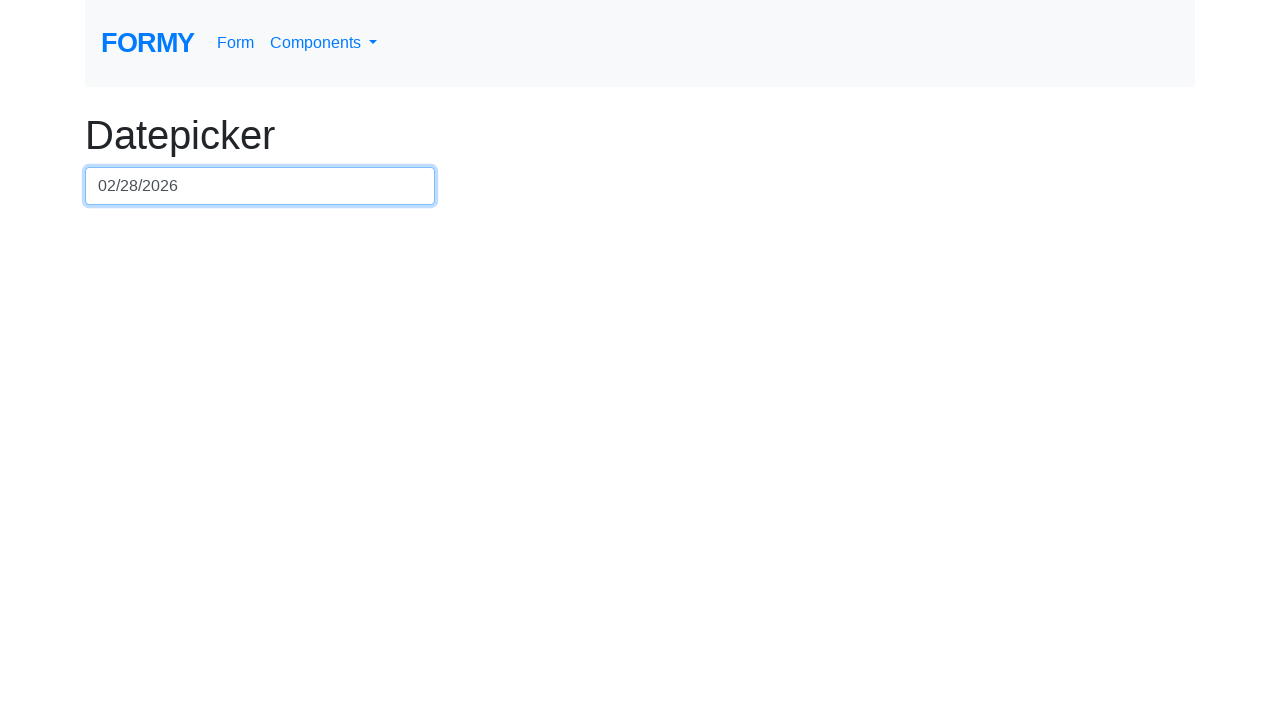

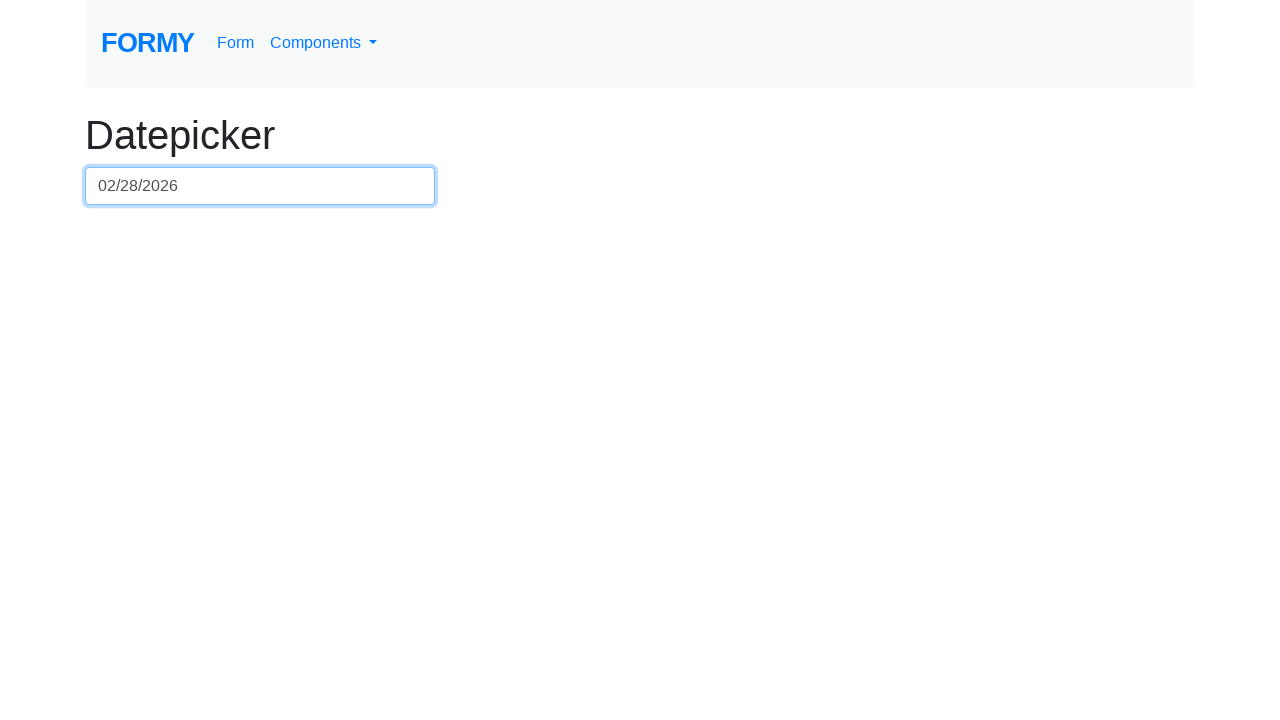